Tests that the body contains the full category title text about future advantages through proven technologies

Starting URL: https://cleverbots.ru/

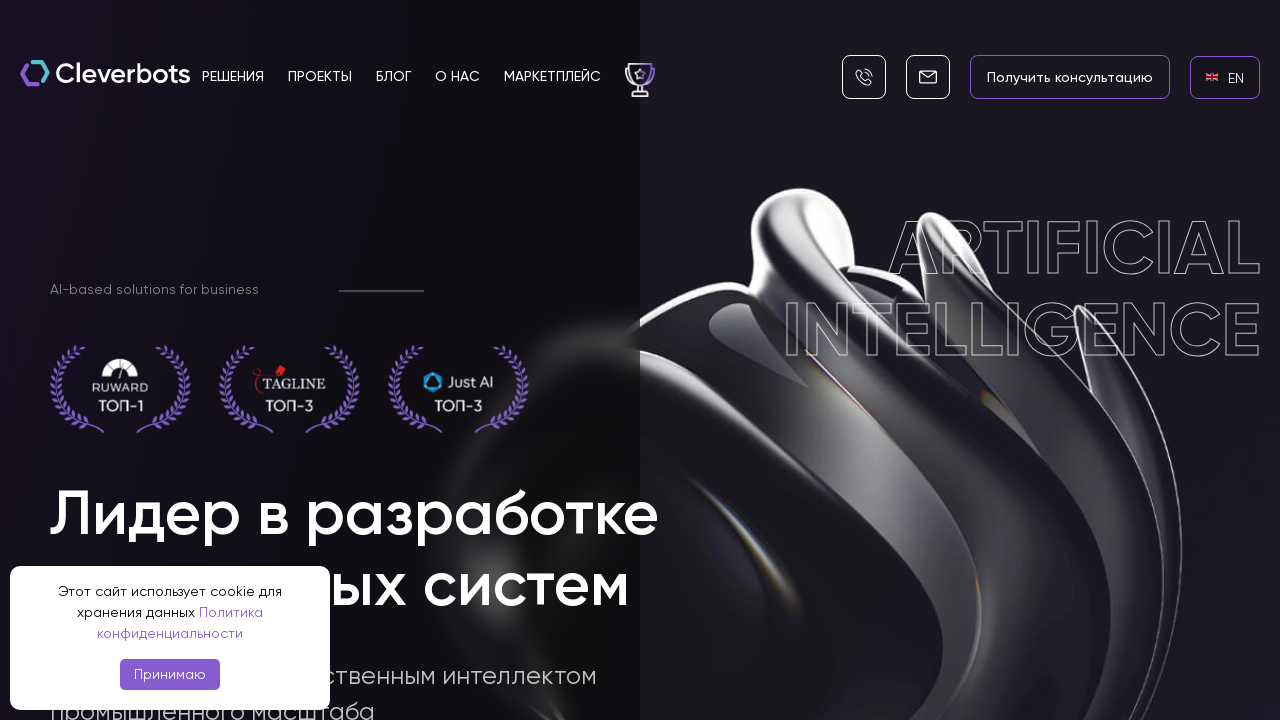

Clicked on English language link at (1225, 77) on internal:role=link[name="en EN"i]
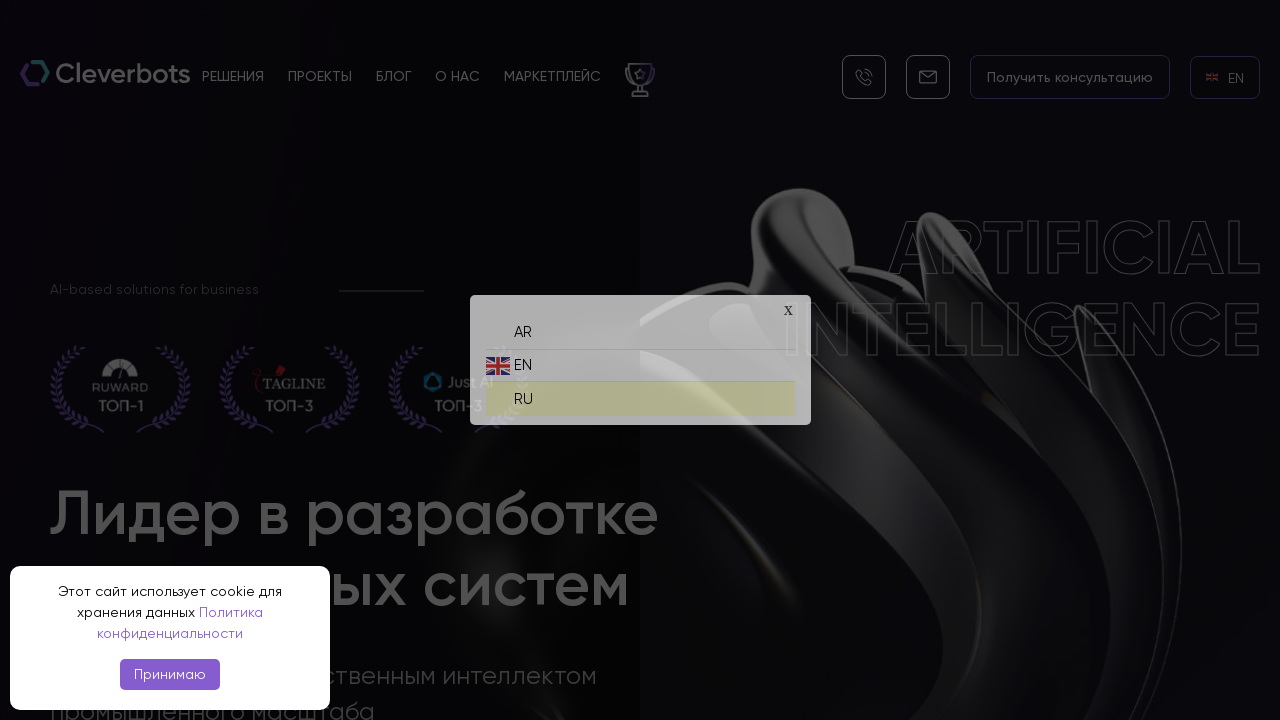

Clicked on Russian language link at (640, 394) on internal:role=link[name="ru RU"i]
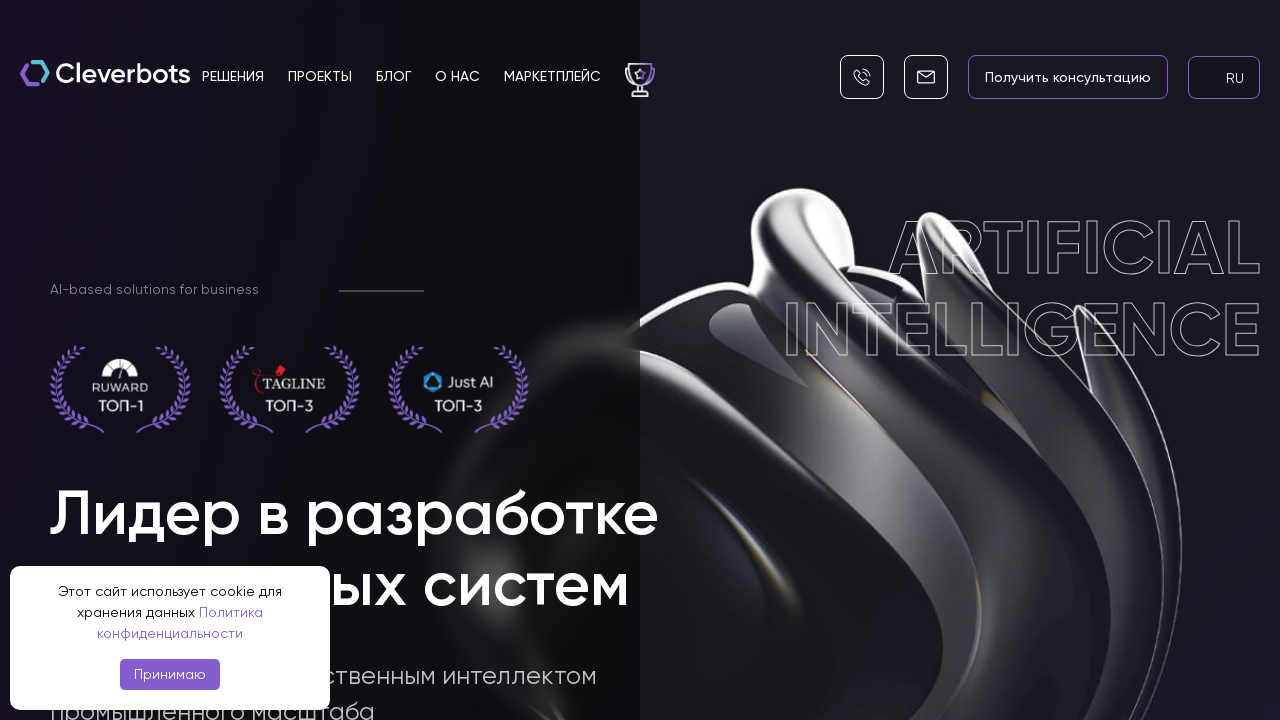

Verified body contains full category title text about future advantages through proven technologies
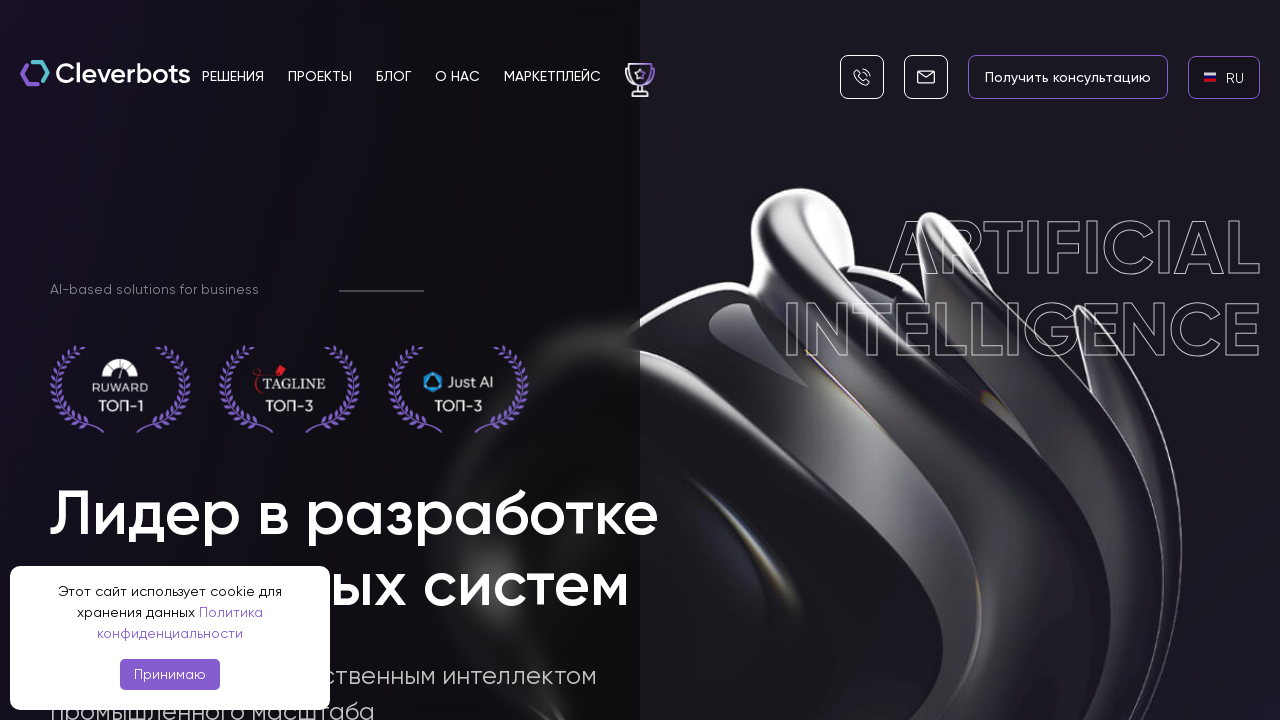

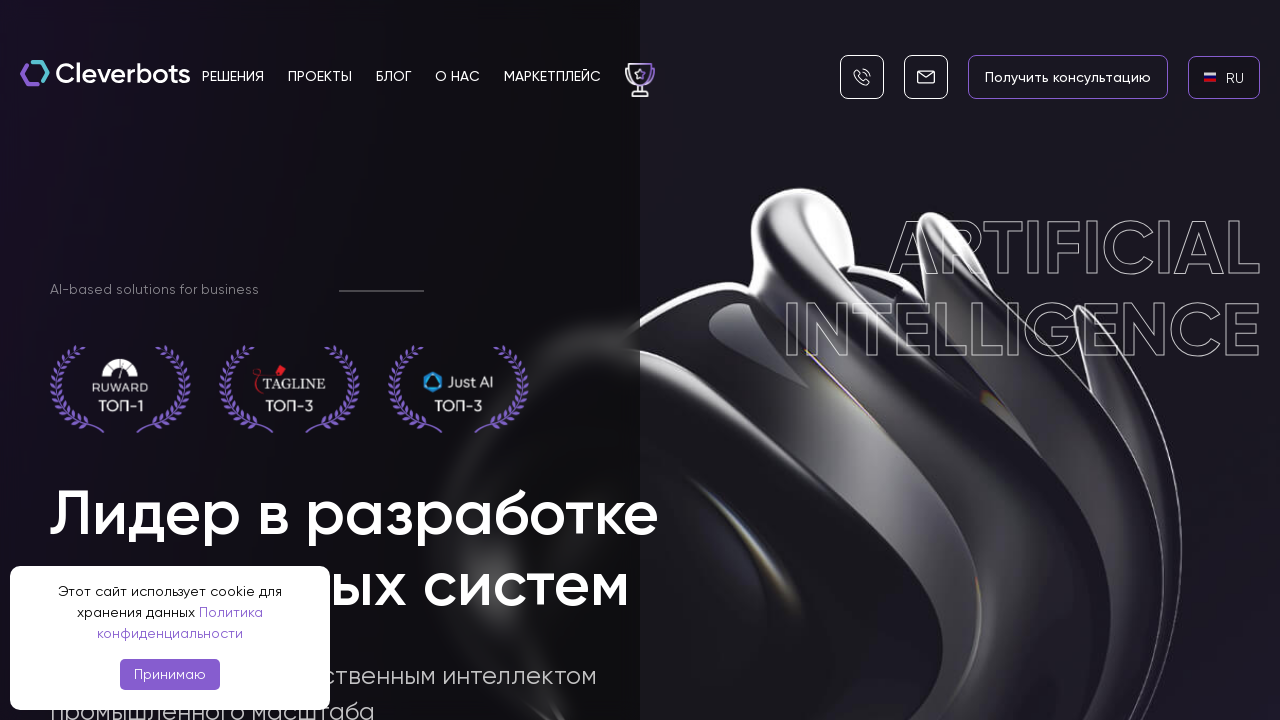